Tests the image gallery functionality by clicking the full image button to display the featured Mars image in a lightbox view.

Starting URL: https://data-class-jpl-space.s3.amazonaws.com/JPL_Space/index.html

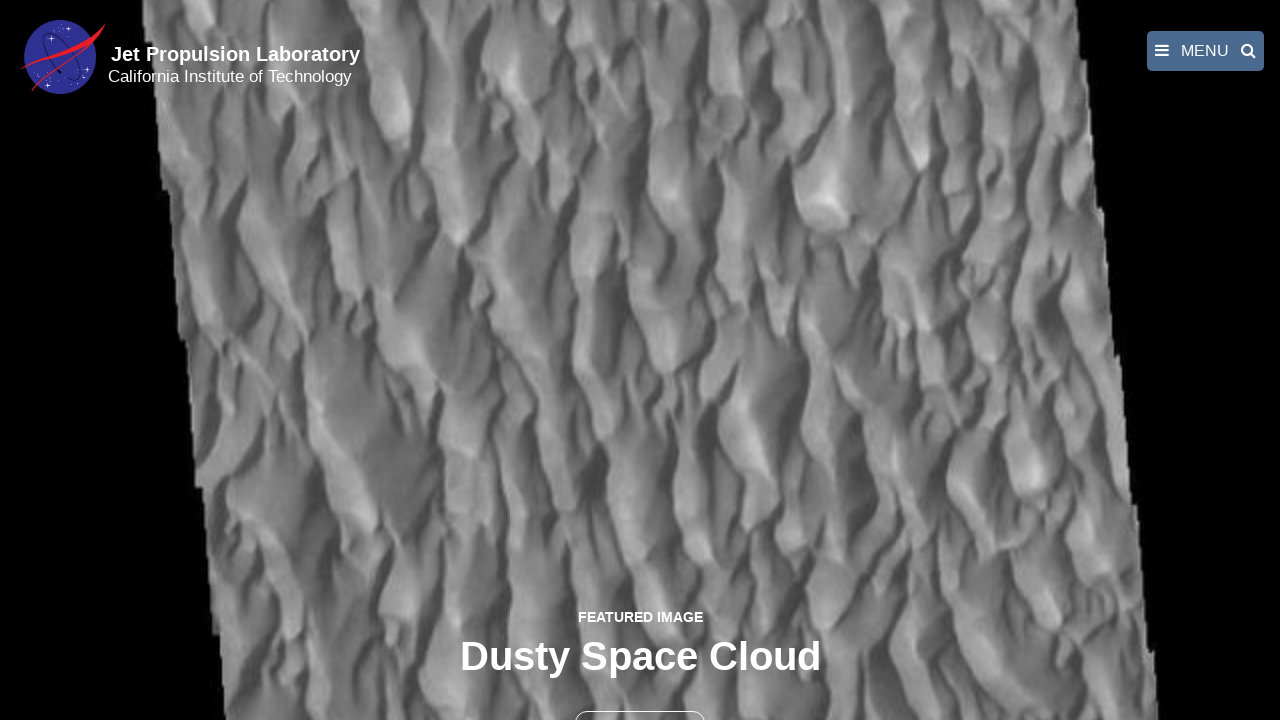

Navigated to JPL Space image gallery page
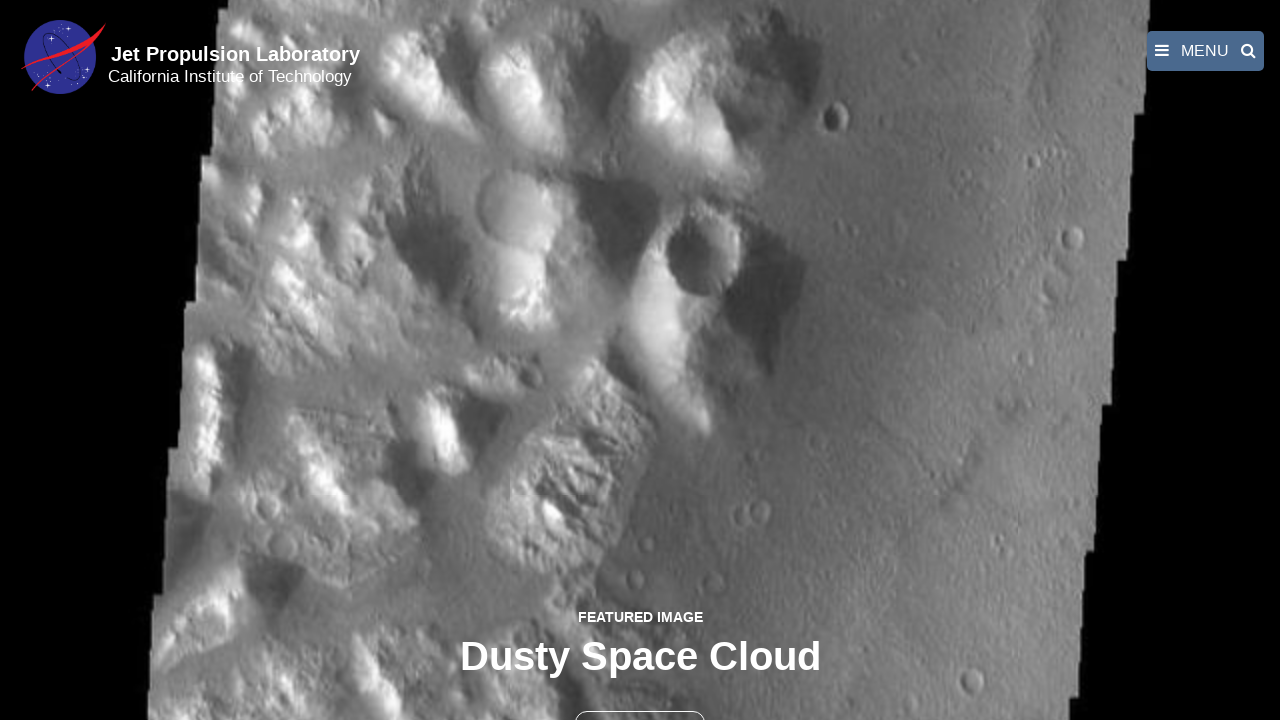

Clicked the full image button to open lightbox at (640, 699) on button >> nth=1
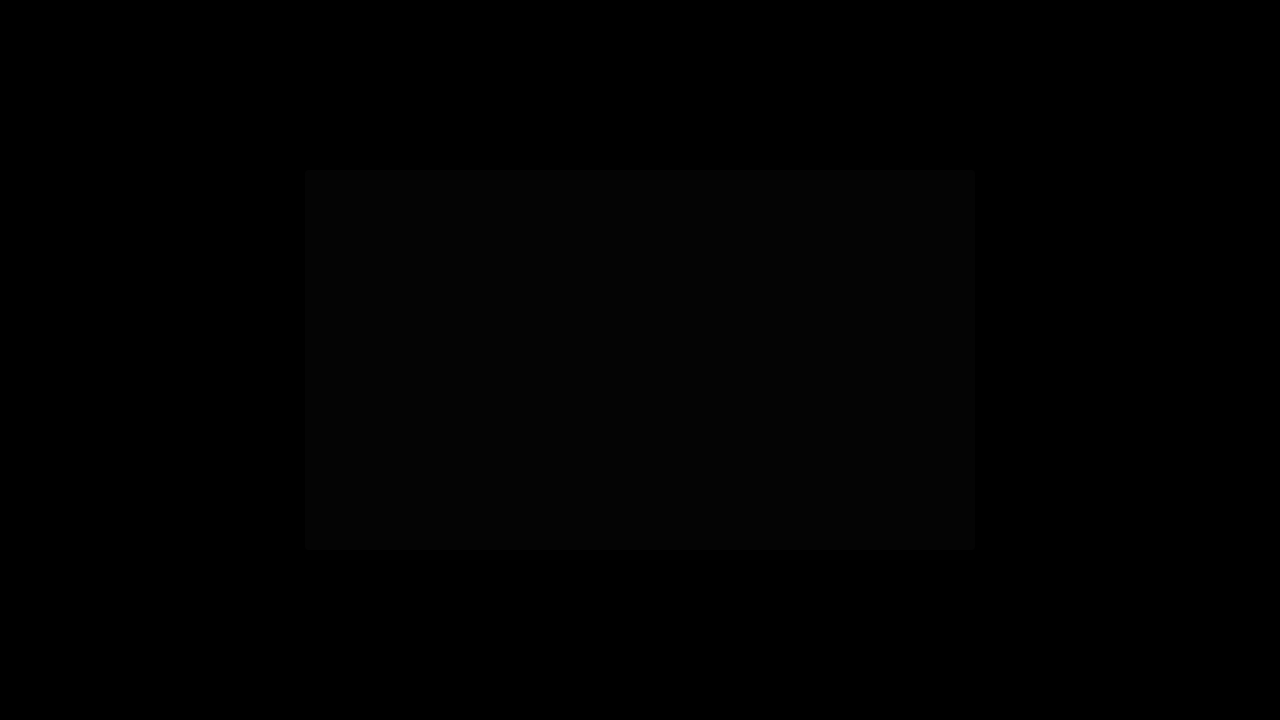

Featured Mars image loaded in lightbox view
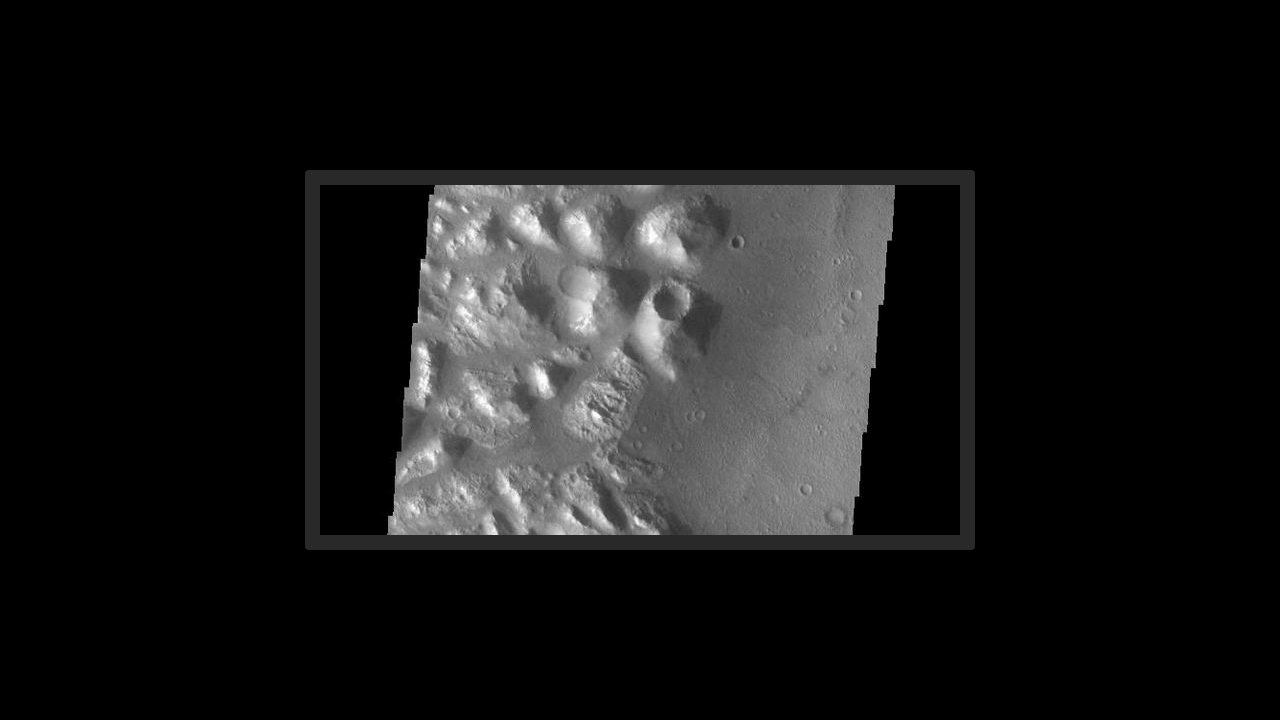

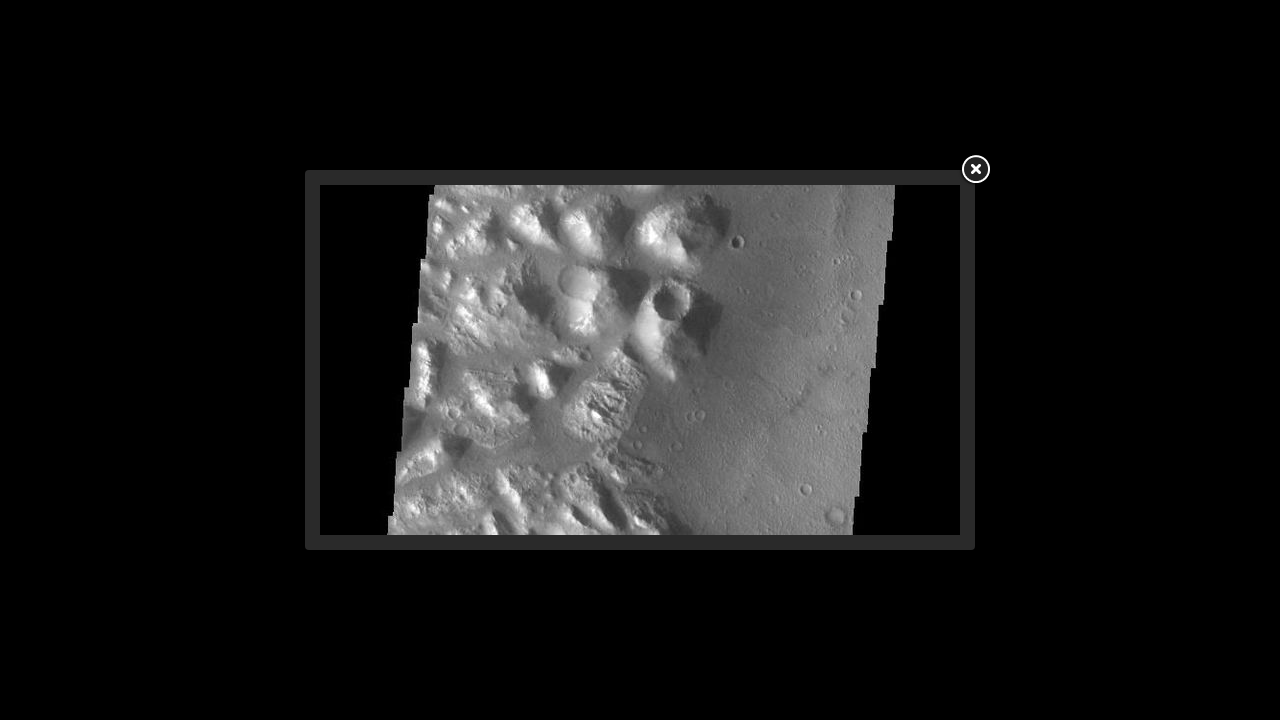